Basic browser test that navigates to Best Buy website and maximizes the window

Starting URL: https://www.bestbuy.com

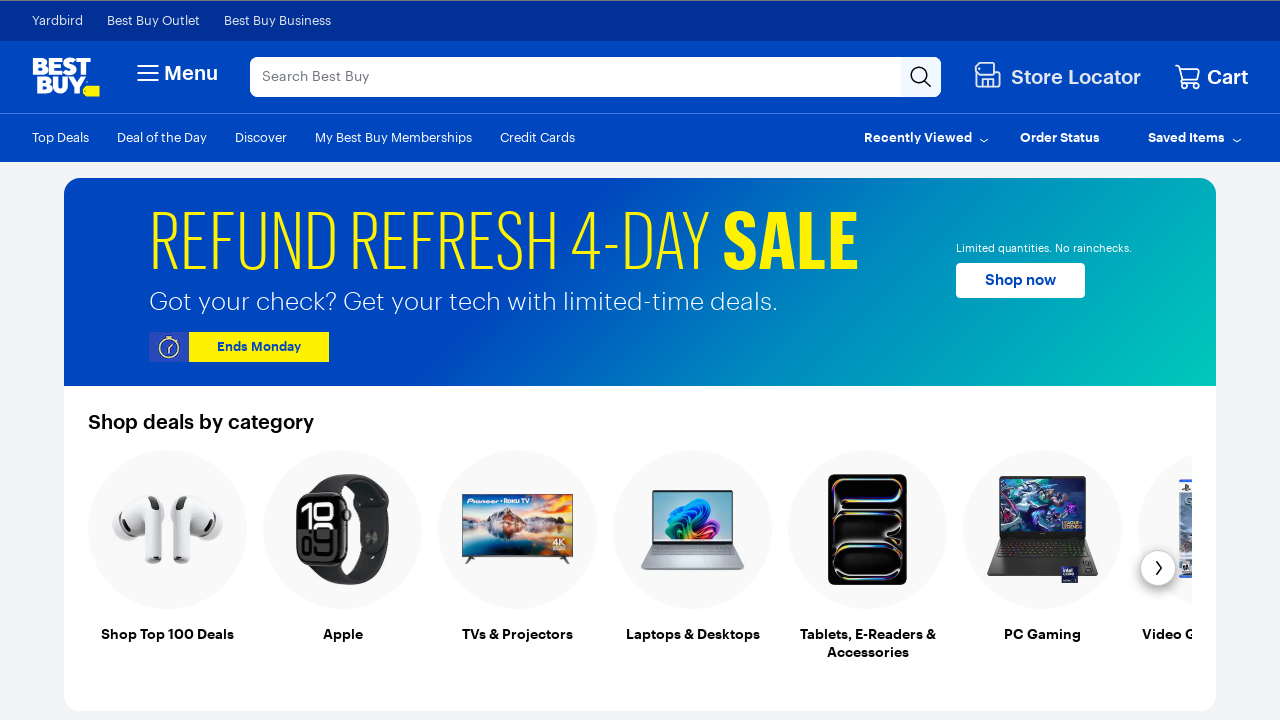

Set viewport size to 1920x1080
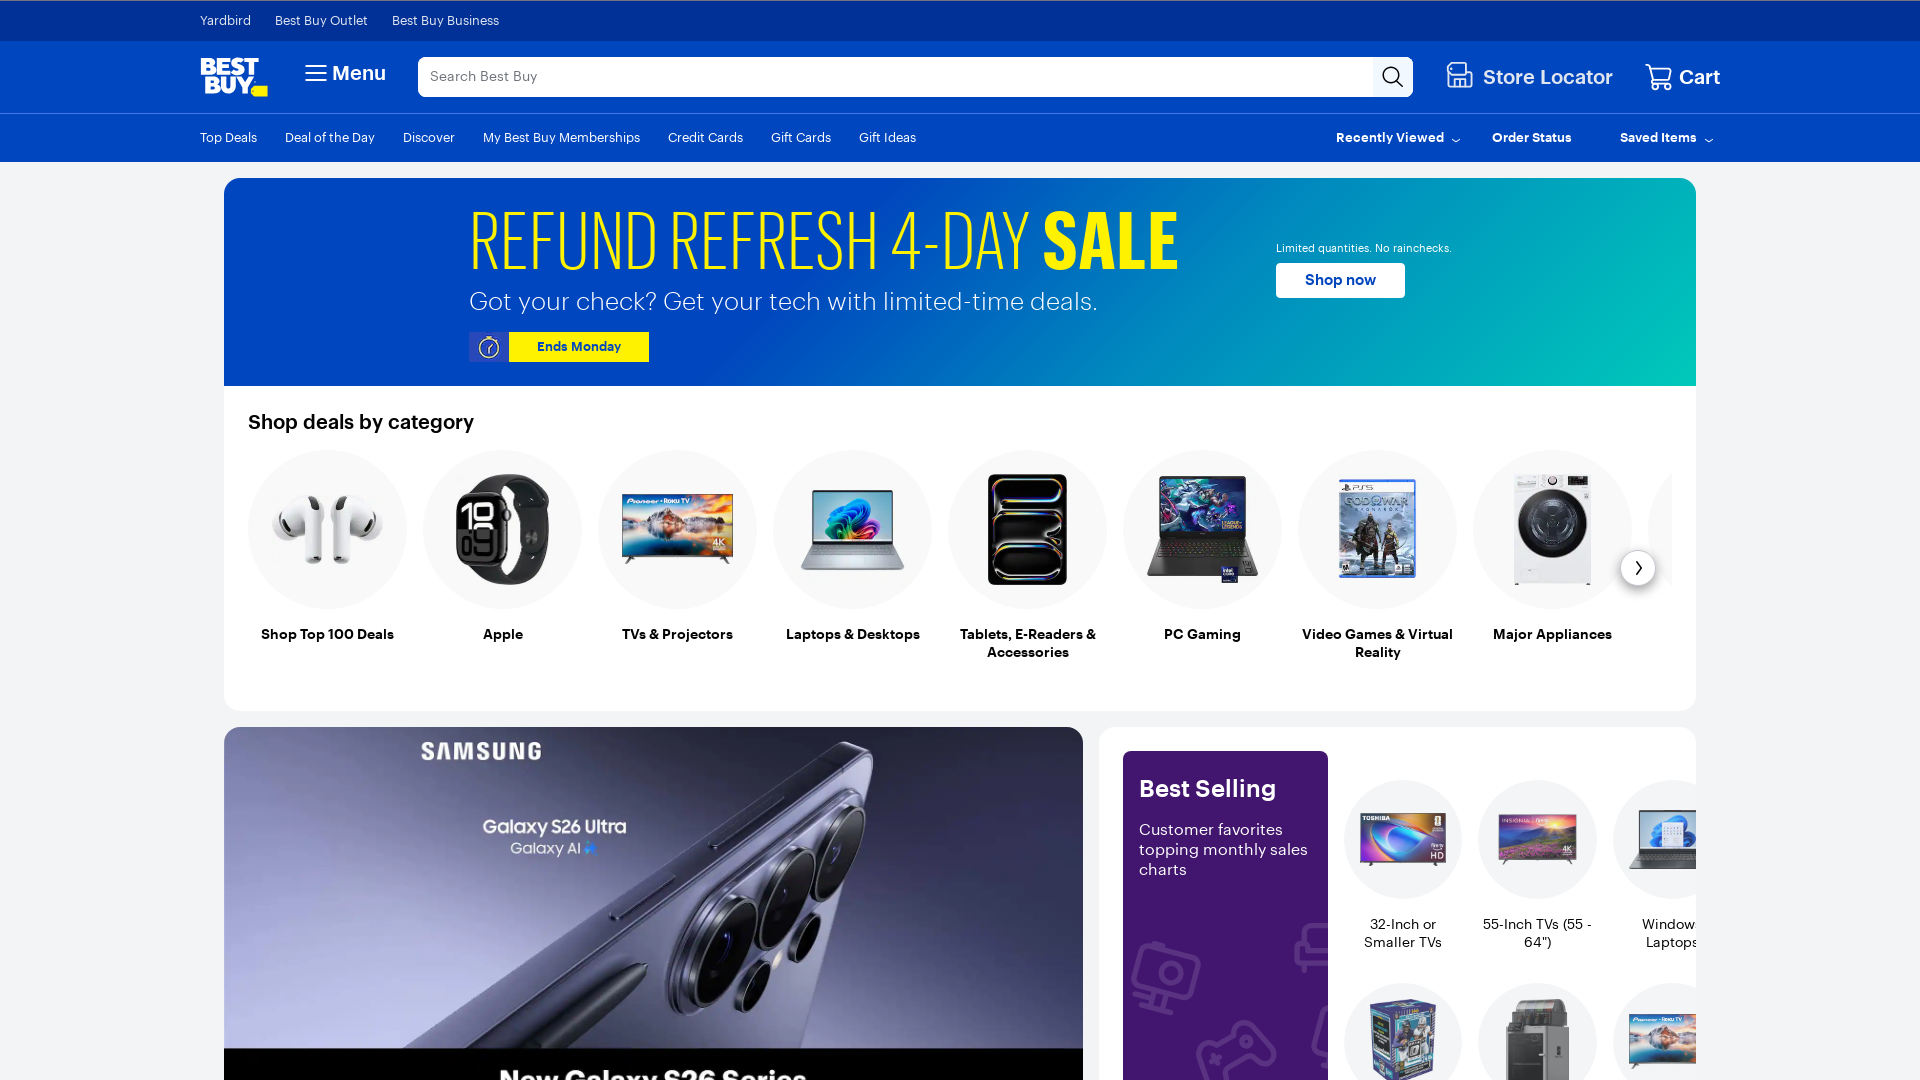

Page fully loaded (domcontentloaded)
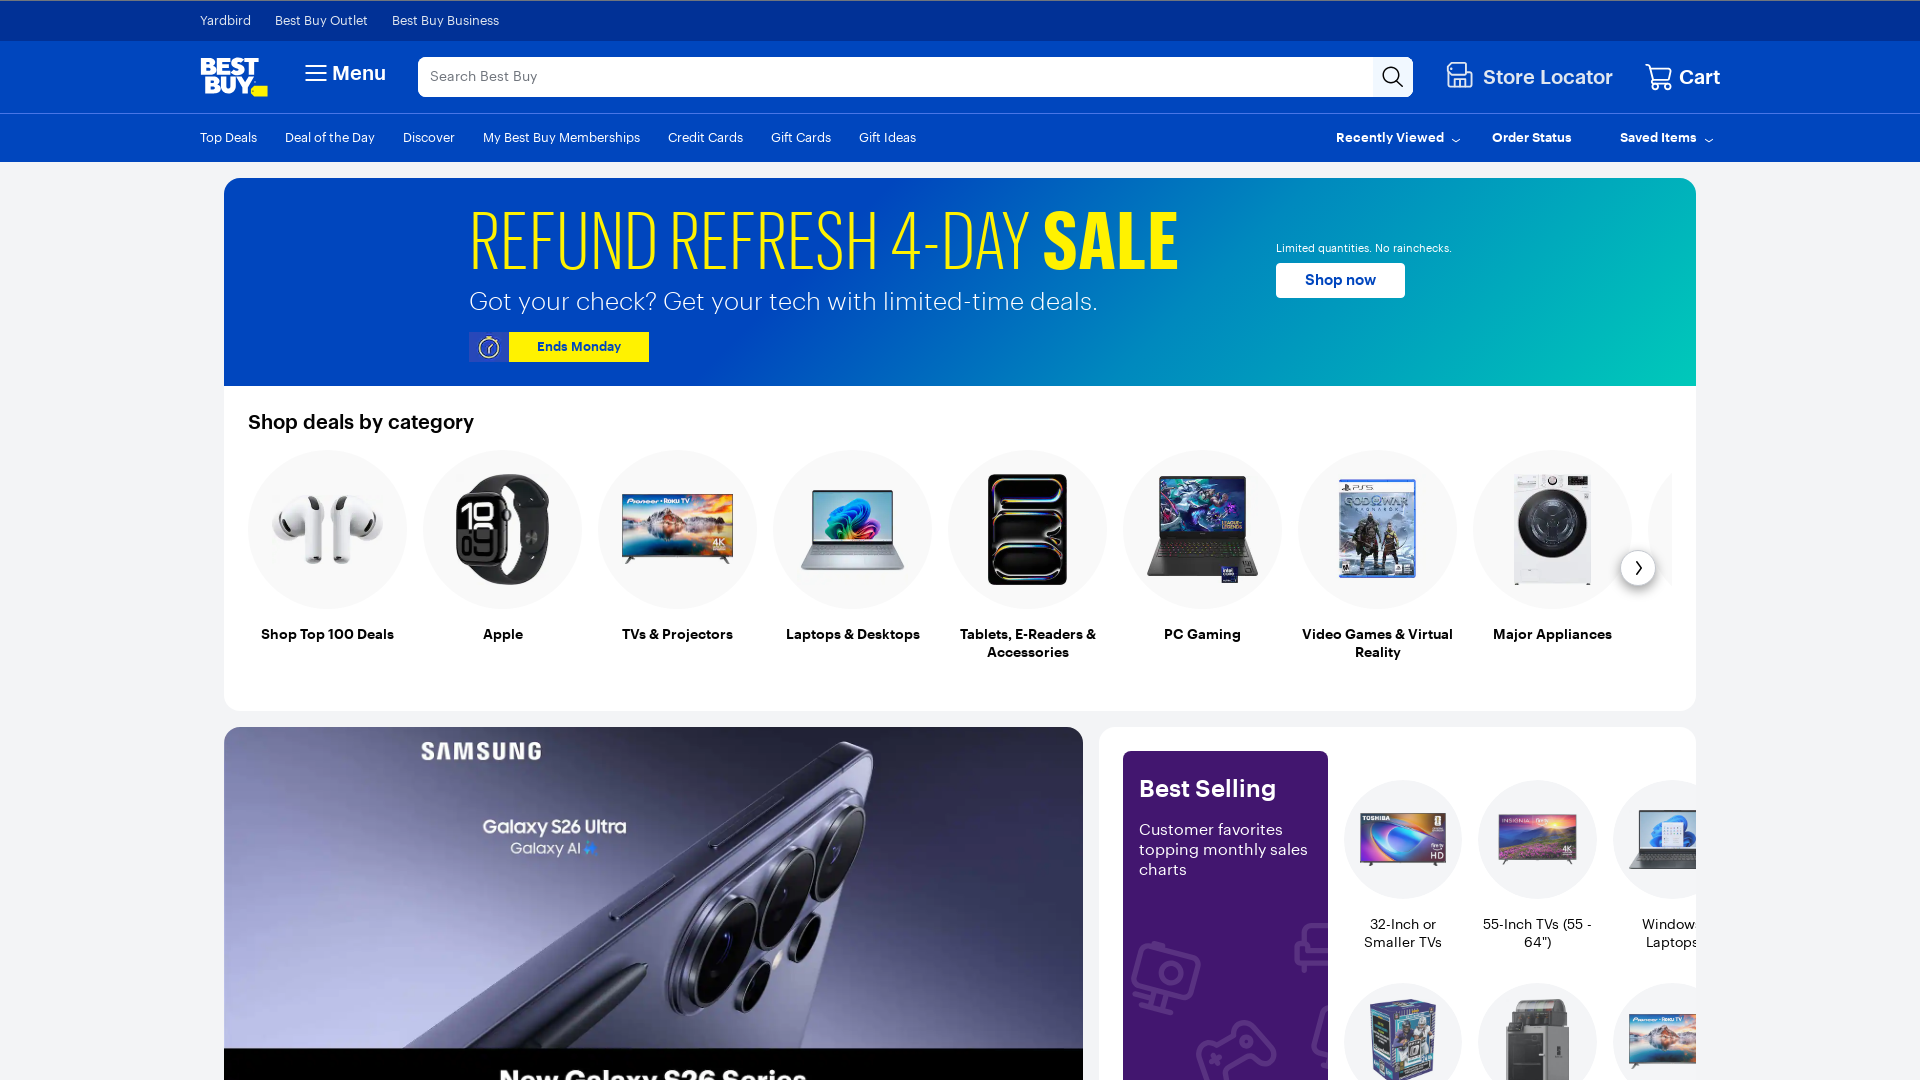

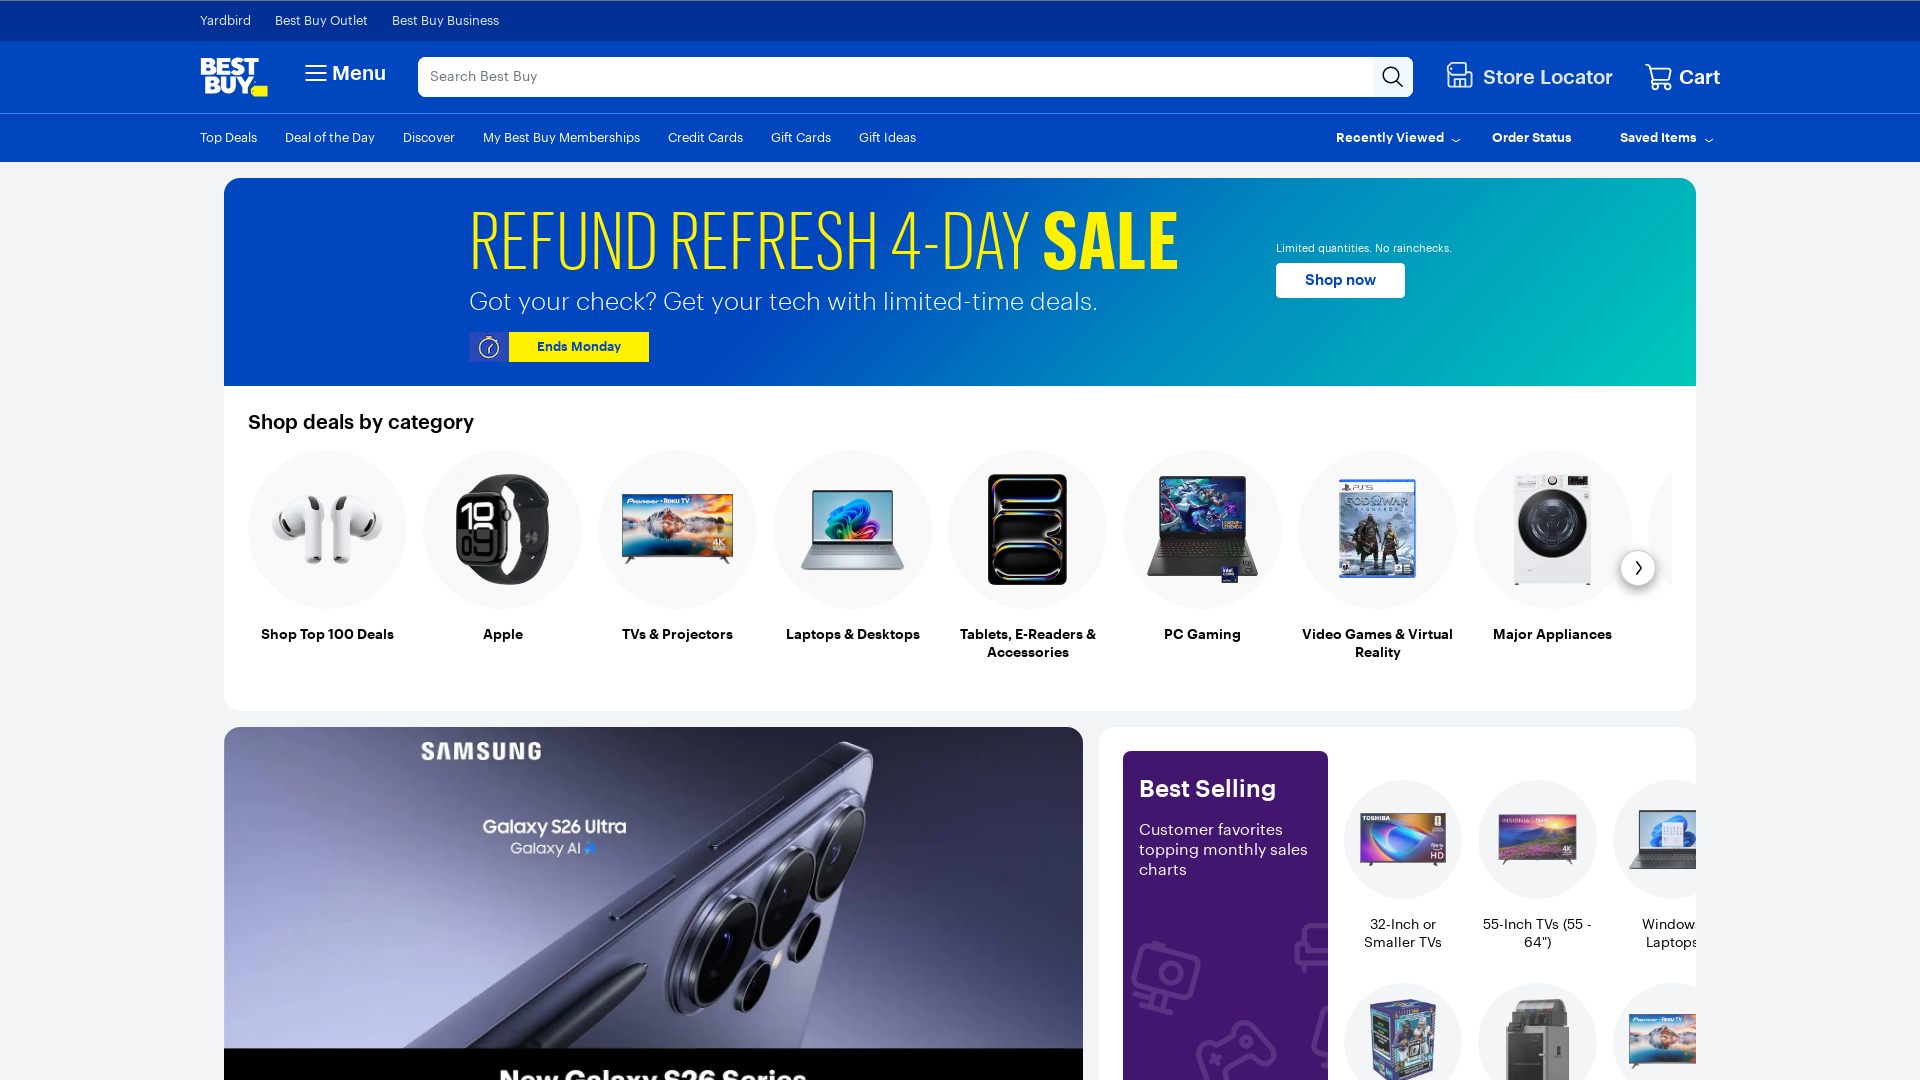